Tests loading functionality by waiting for the green and blue button to appear, clicking it, and waiting for the finish element to become visible.

Starting URL: https://kristinek.github.io/site/examples/loading_color

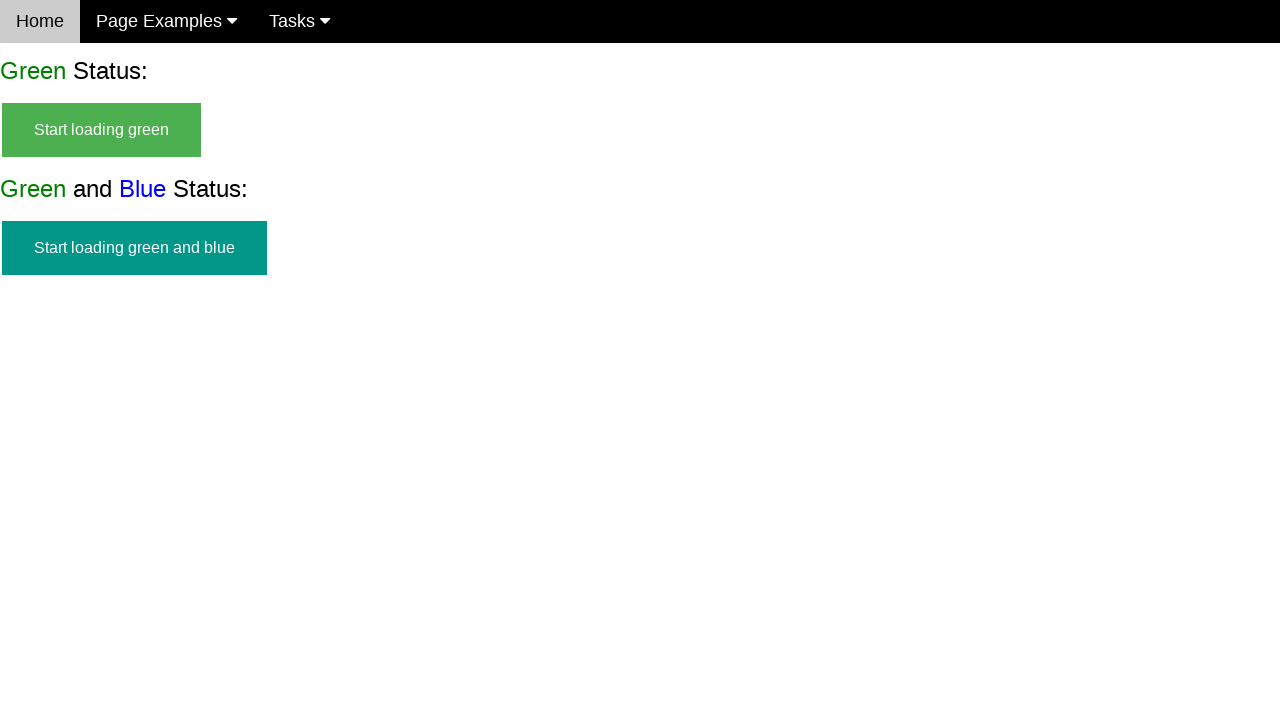

Waited for green and blue start button to become visible
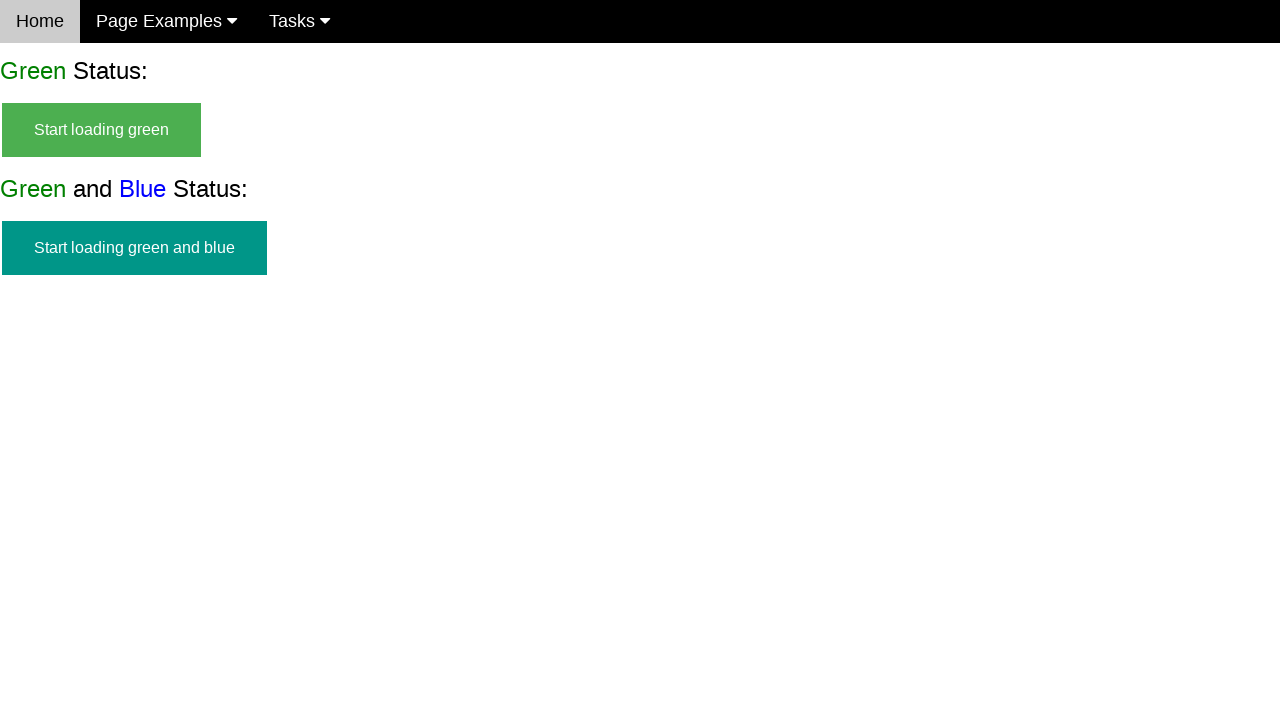

Clicked the green and blue start button at (134, 248) on #start_green_and_blue
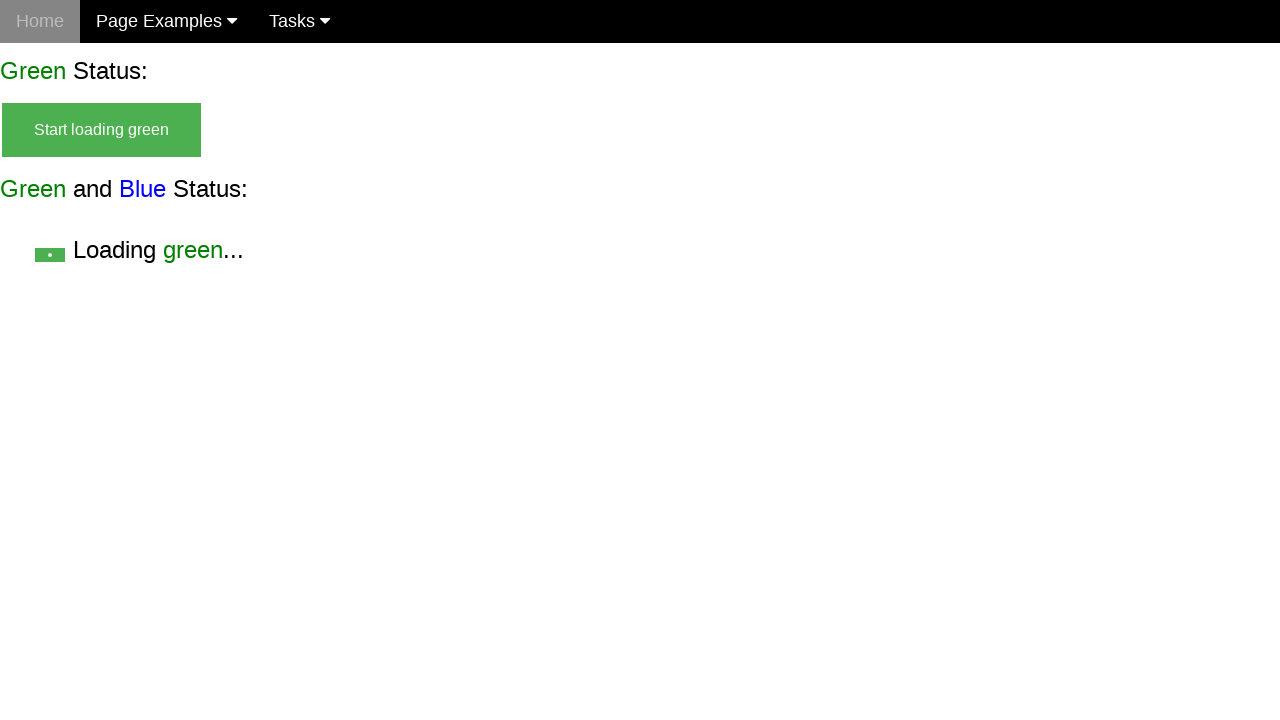

Waited for green and blue finish element to become visible
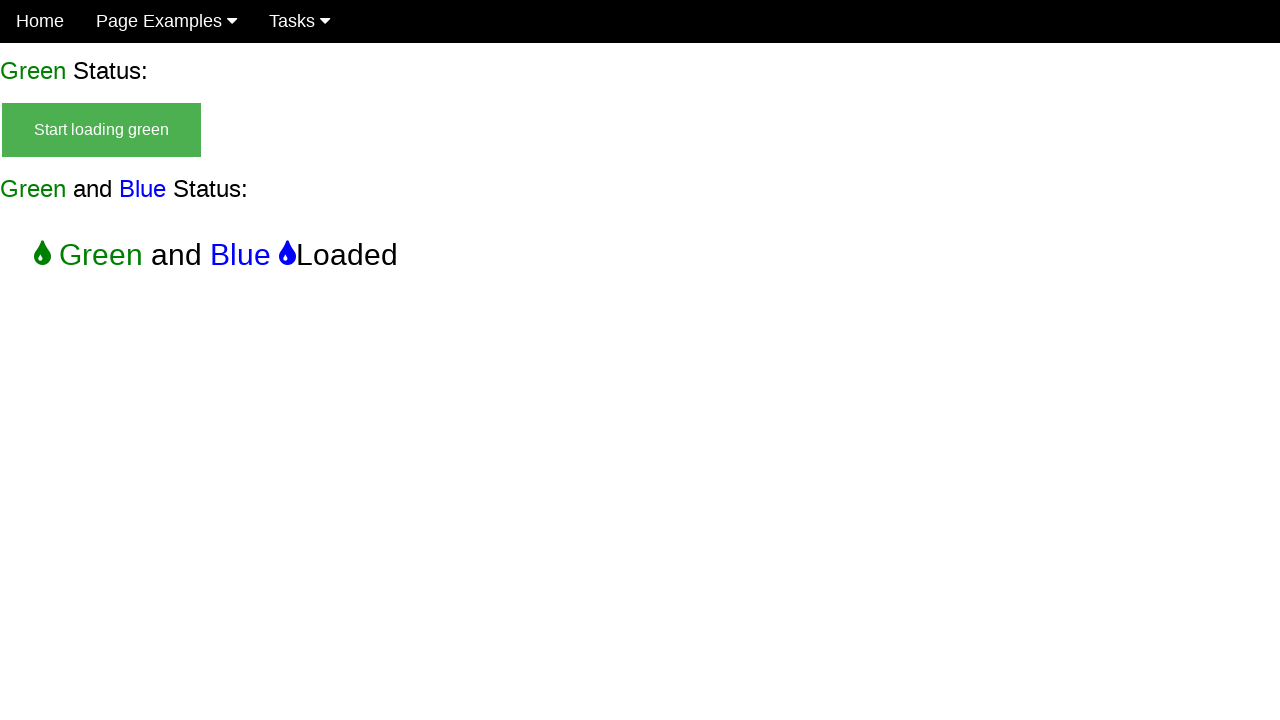

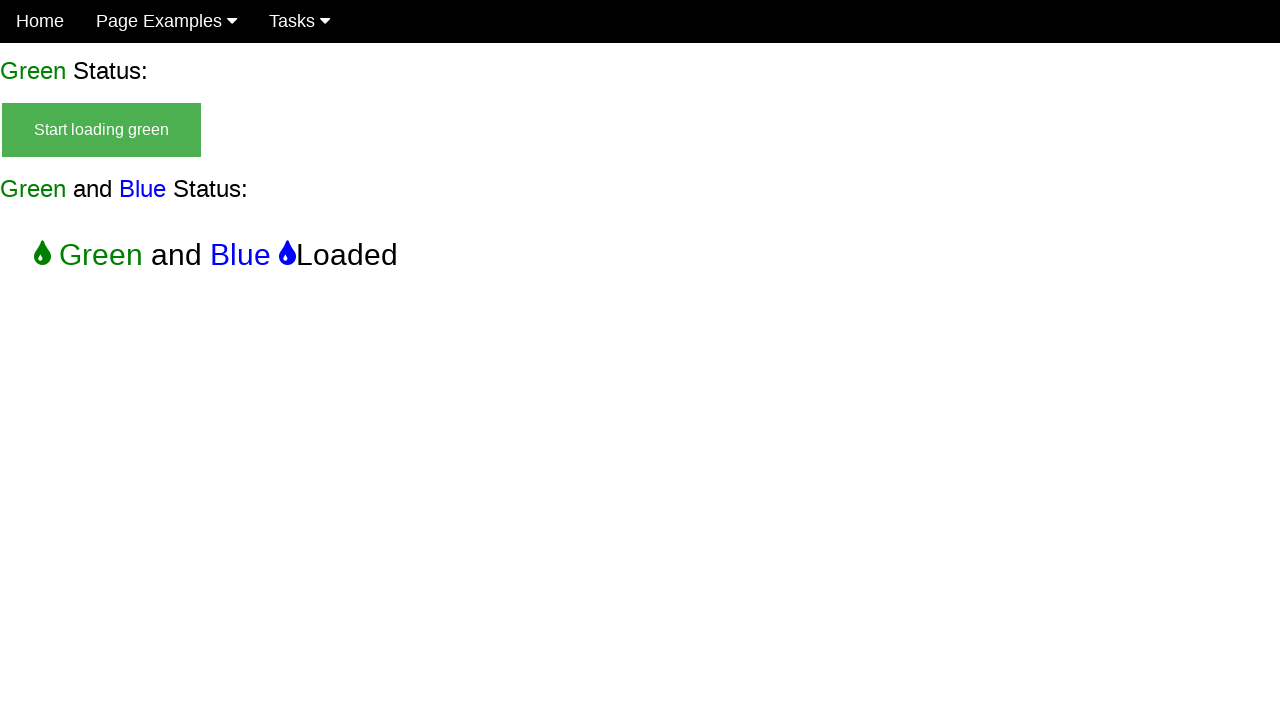